Navigates to a demo table page and counts the number of employees who joined after an employee named Dhara in the table

Starting URL: http://automationbykrishna.com/

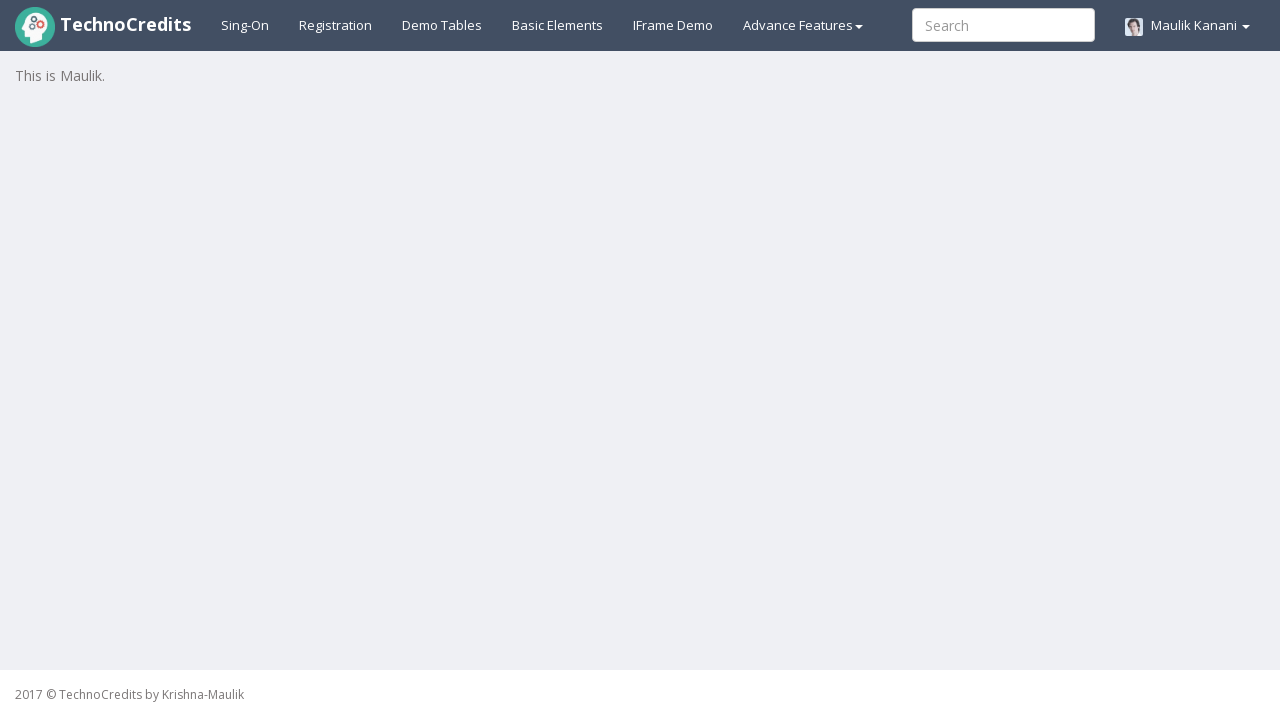

Clicked on demo table link to navigate to table page at (442, 25) on #demotable
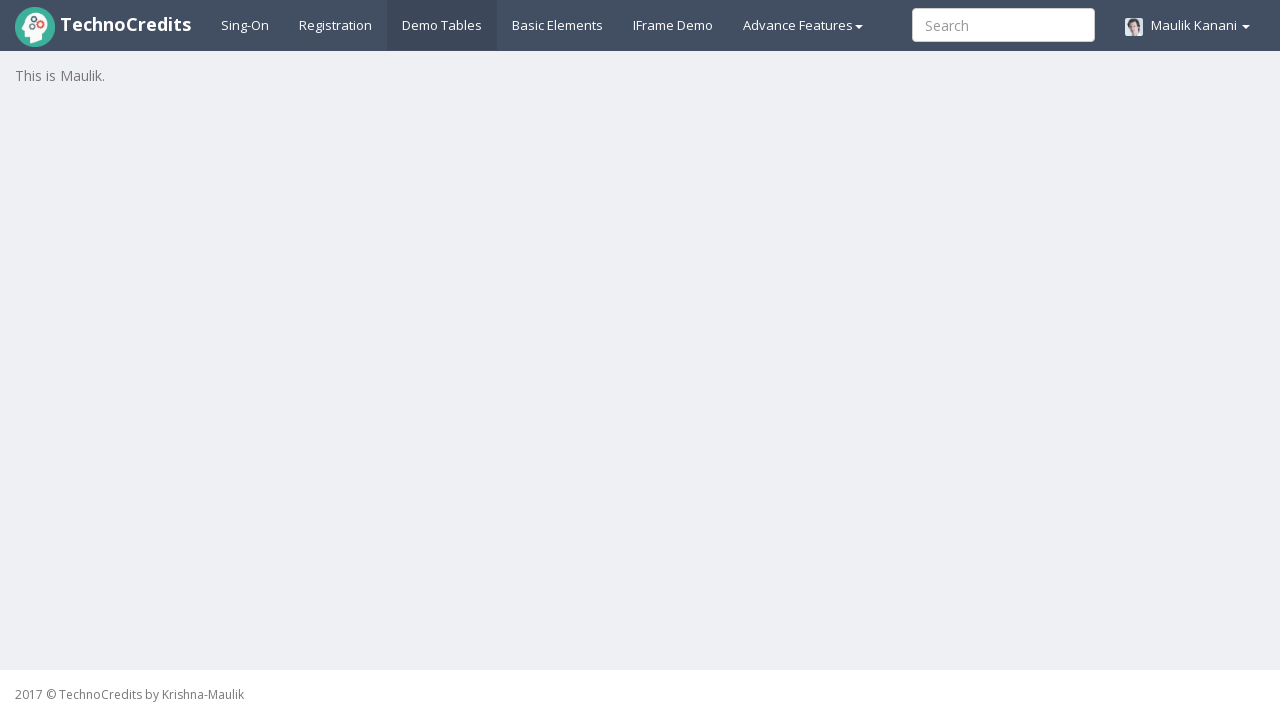

Table loaded and is now visible
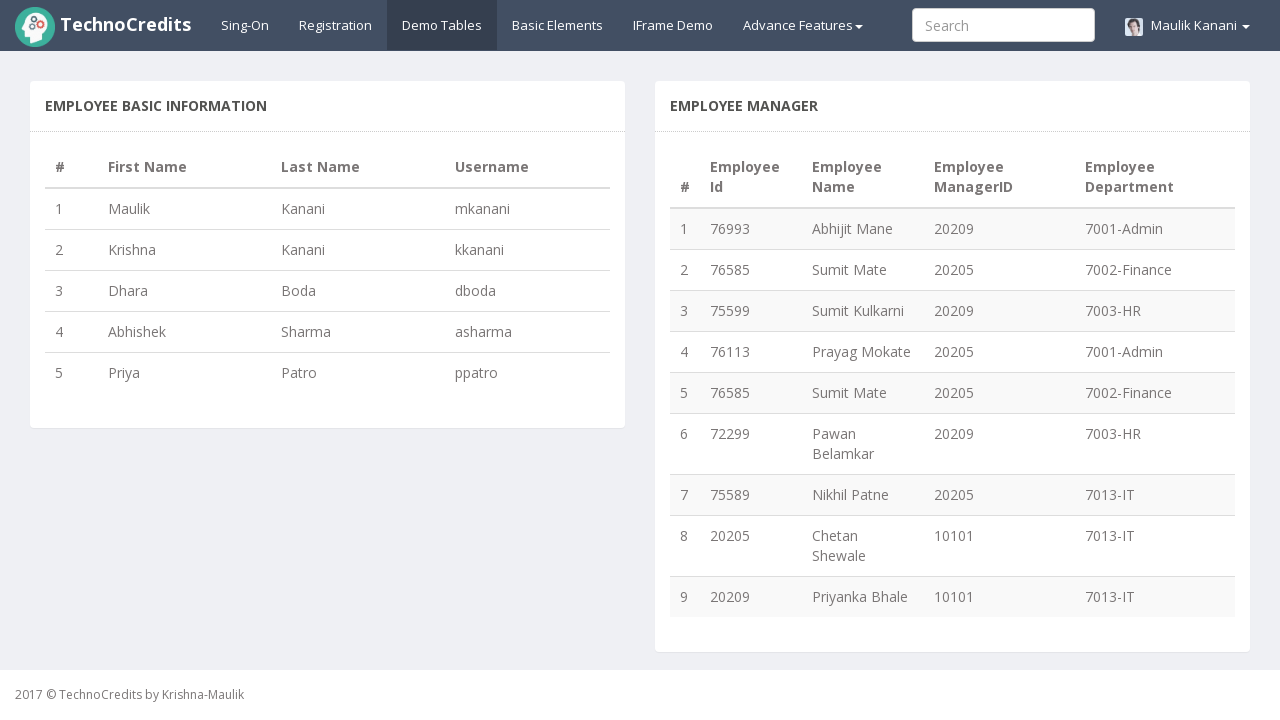

Counted employees who joined after Dhara: 2
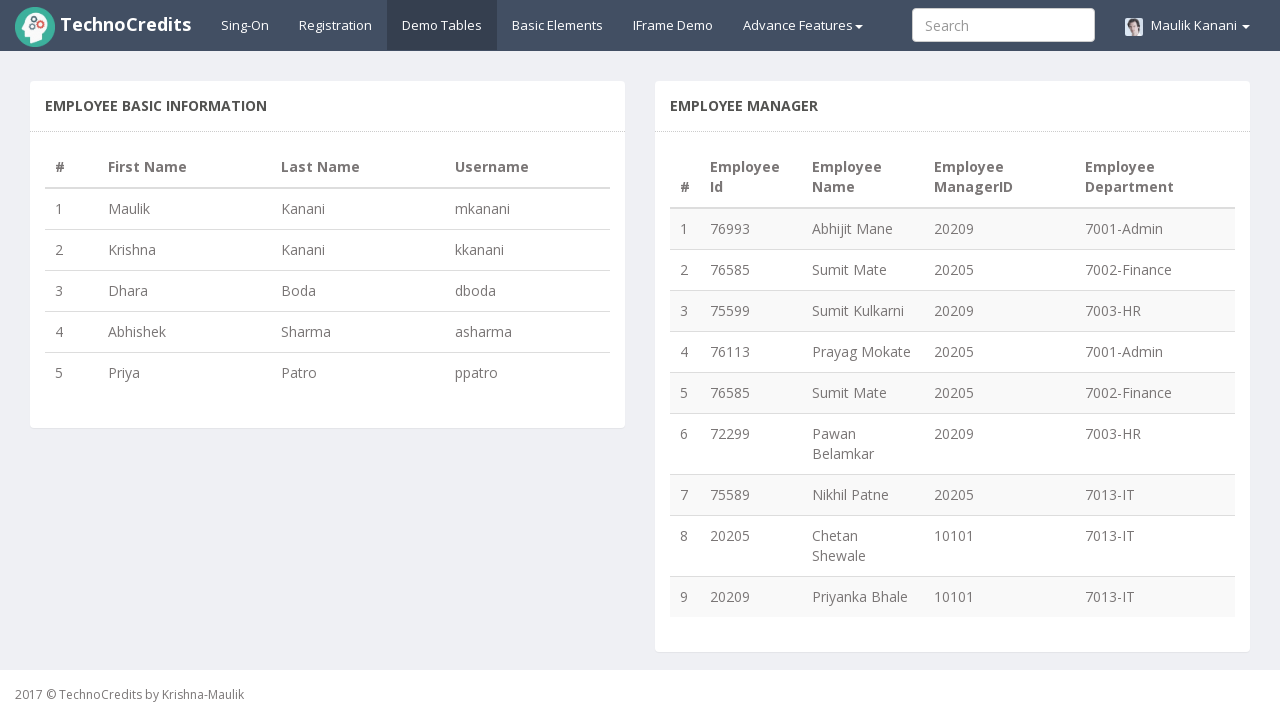

Printed result: Total Employees Joined after Dhara = 2
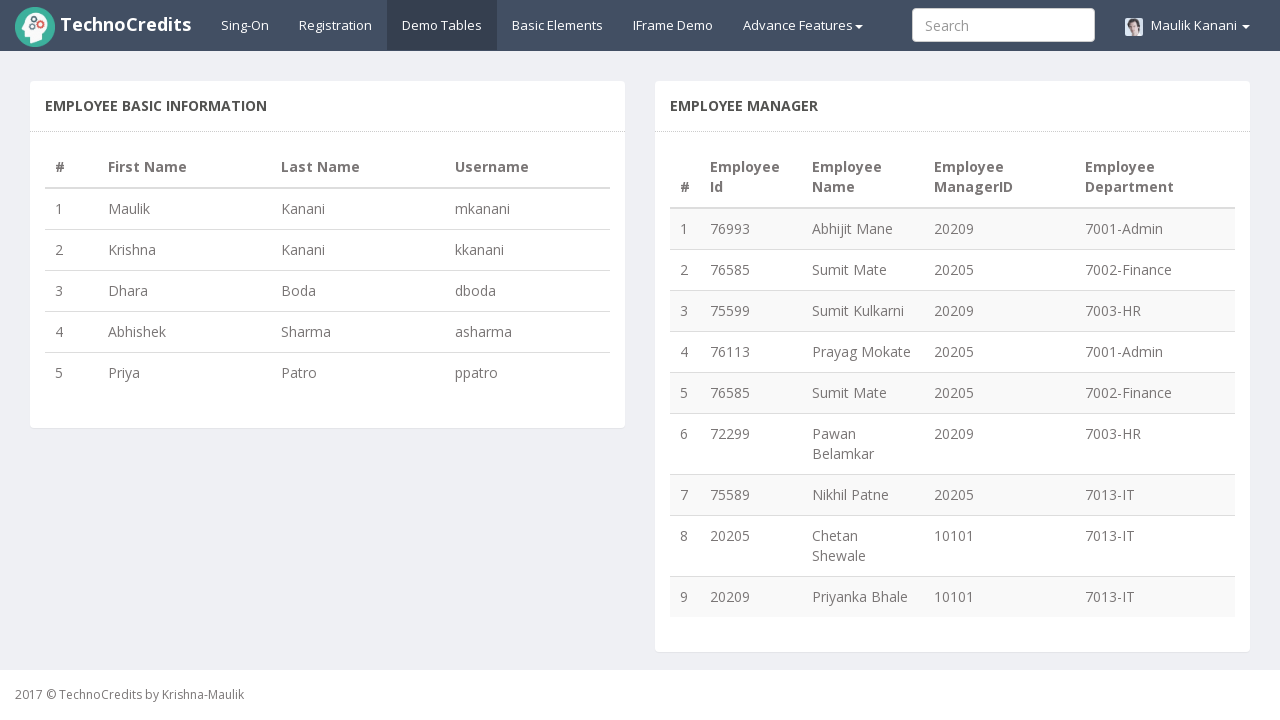

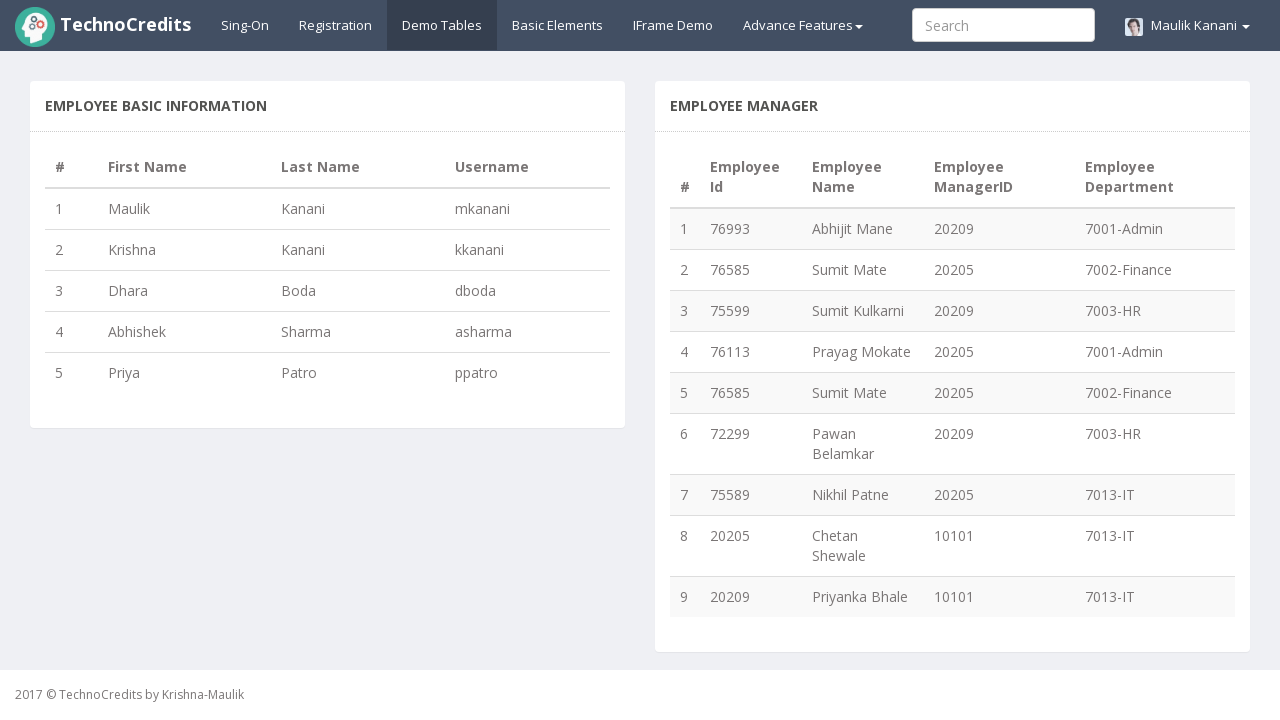